Tests drag and drop functionality by navigating to the drag and drop page and dragging element A to element B's position

Starting URL: https://the-internet.herokuapp.com/

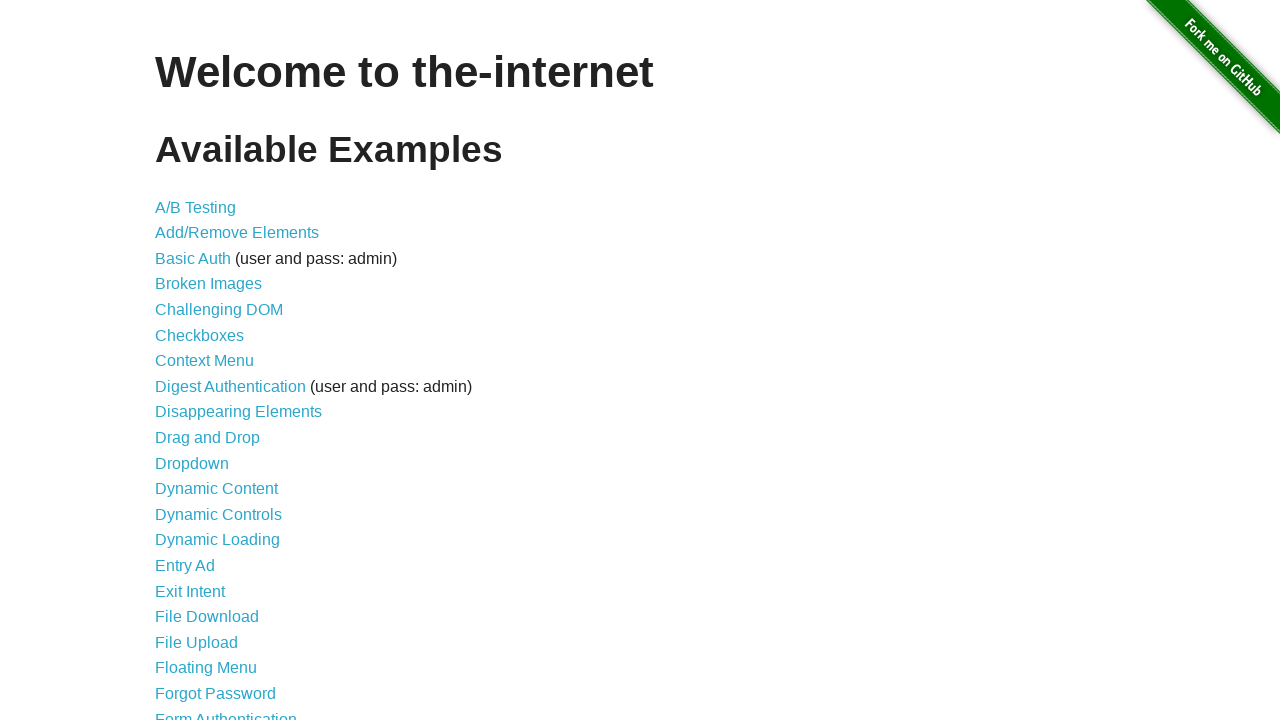

Clicked 'Drag and Drop' link to navigate to drag and drop page at (208, 438) on text=Drag and Drop
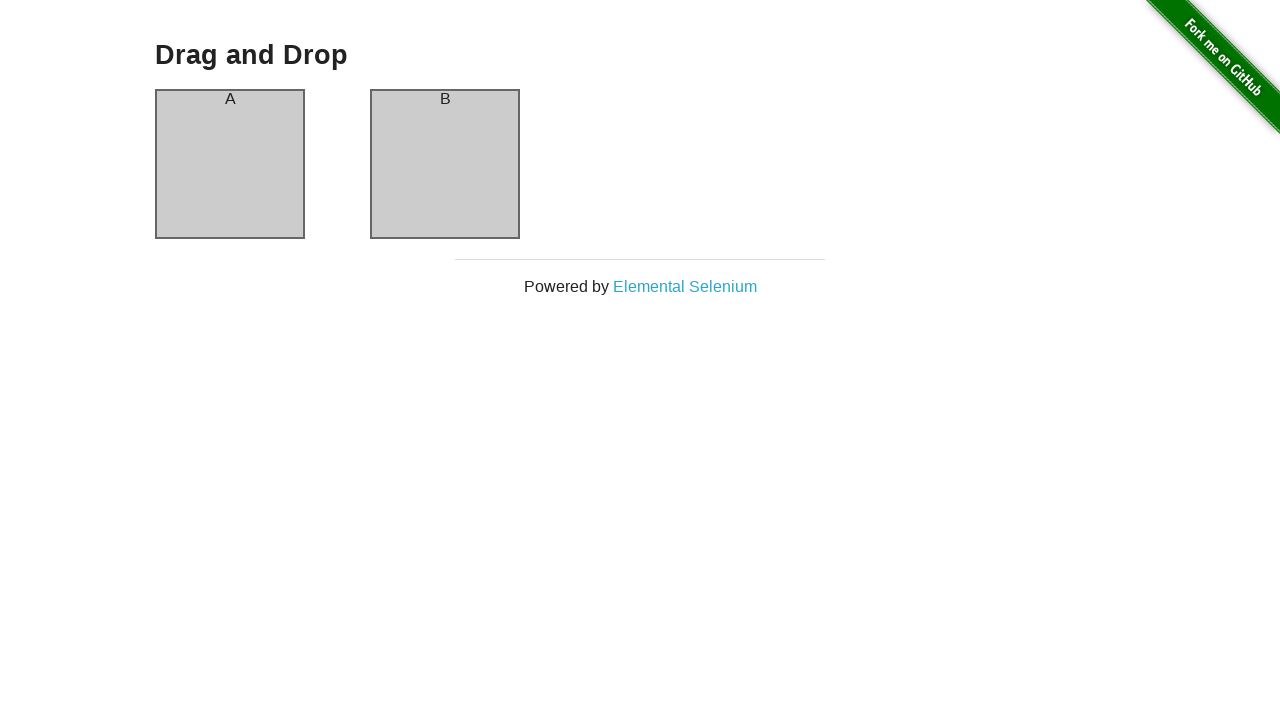

Waited for column A element to be visible
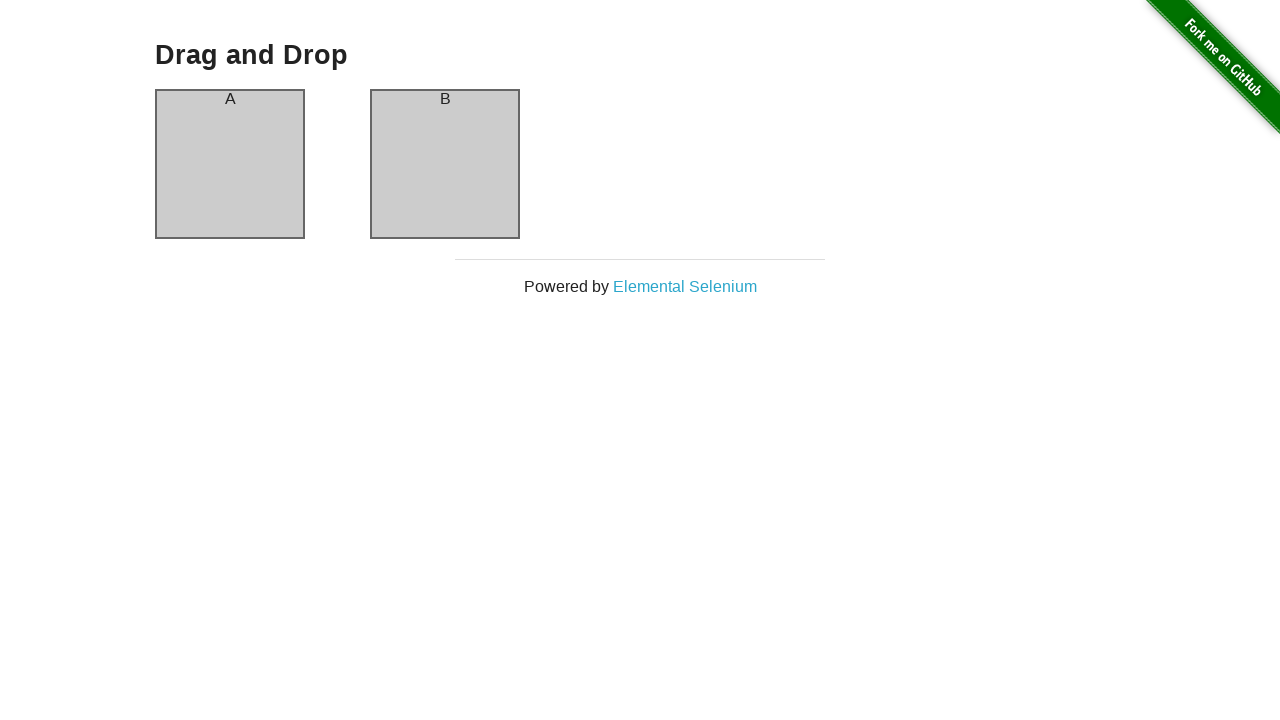

Waited for column B element to be visible
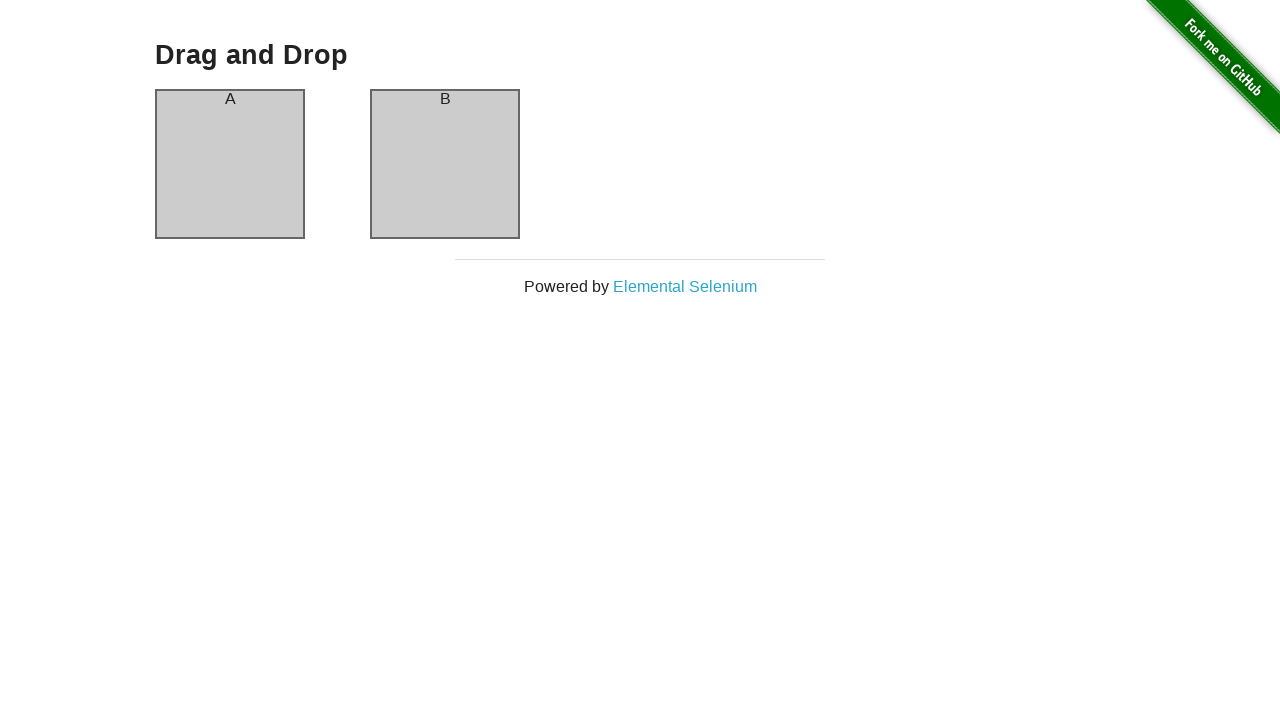

Dragged element A to element B's position at (445, 164)
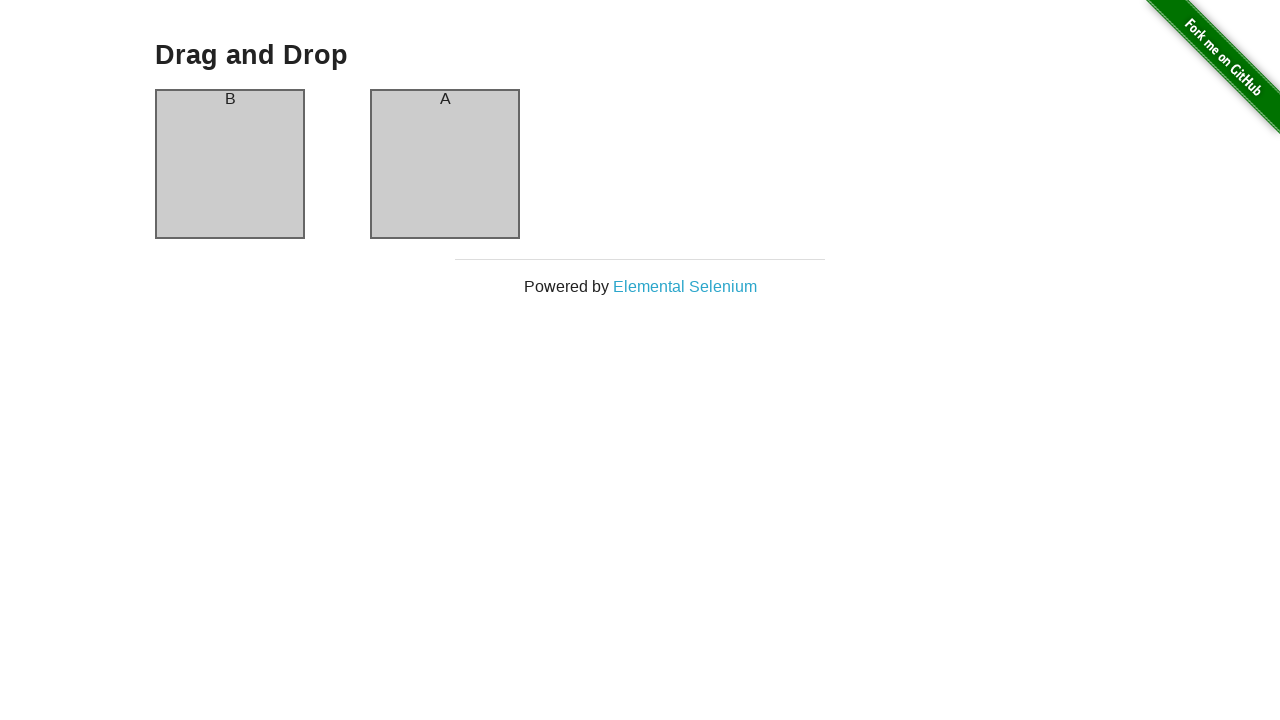

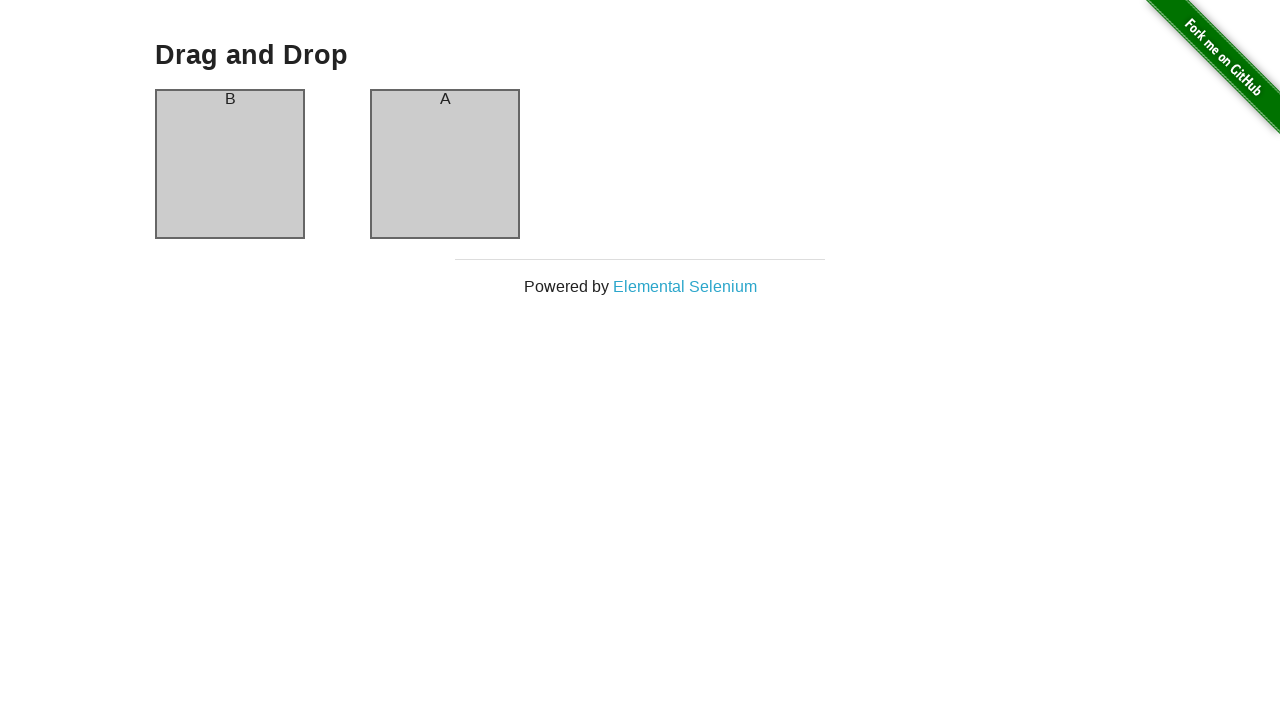